Tests prompt dialog handling by clicking the prompt button, entering text, and accepting the prompt

Starting URL: https://demoqa.com/alerts

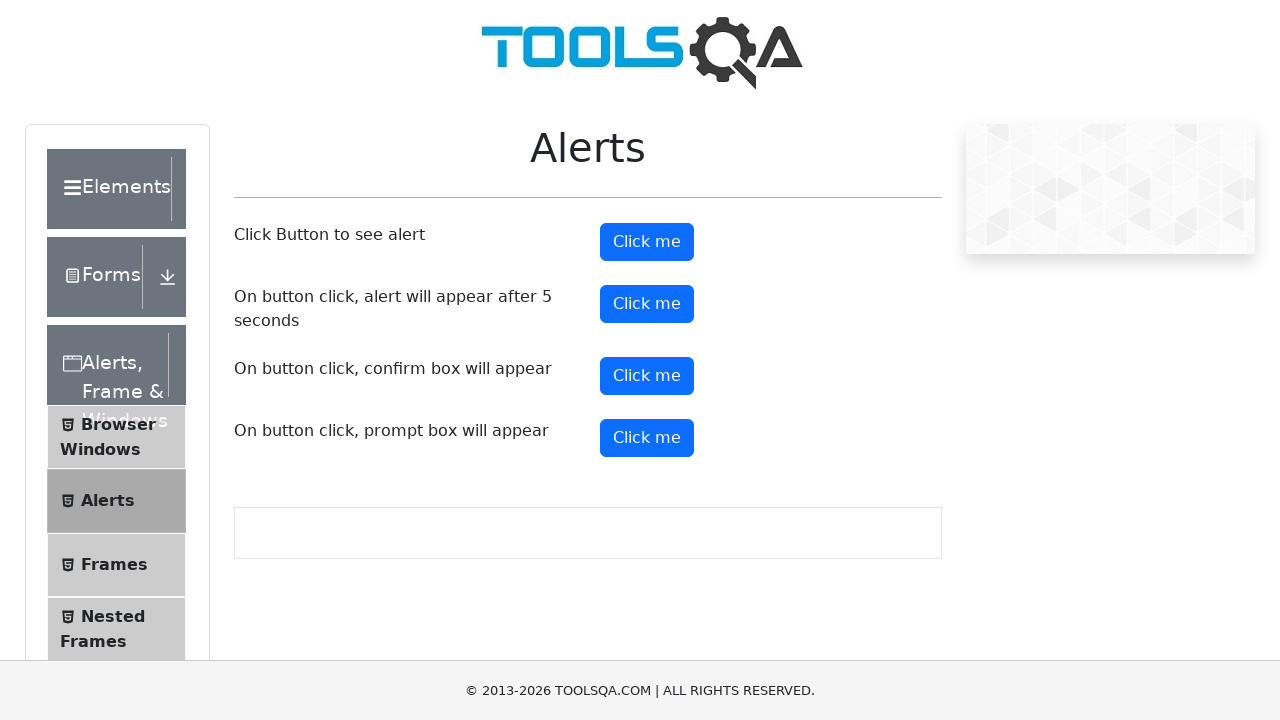

Set up dialog handler to accept prompt with text 'Hello from Playwright test'
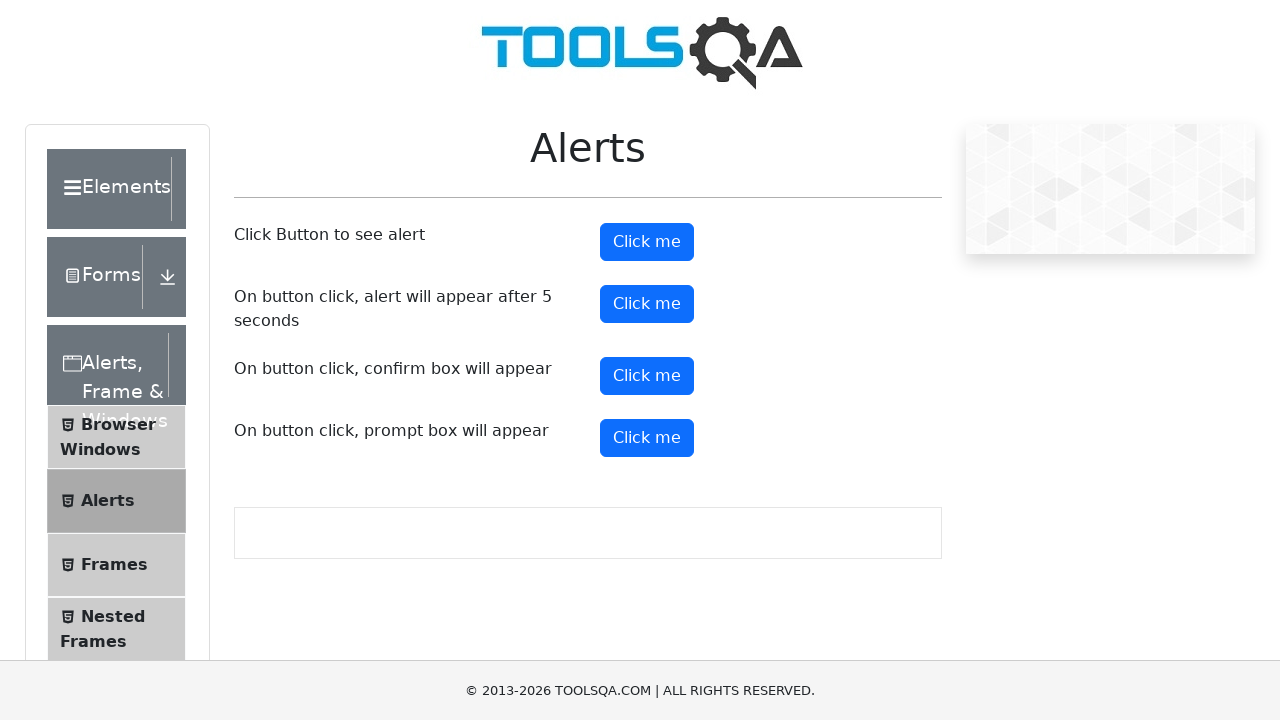

Clicked prompt button to trigger prompt dialog at (647, 438) on #promtButton
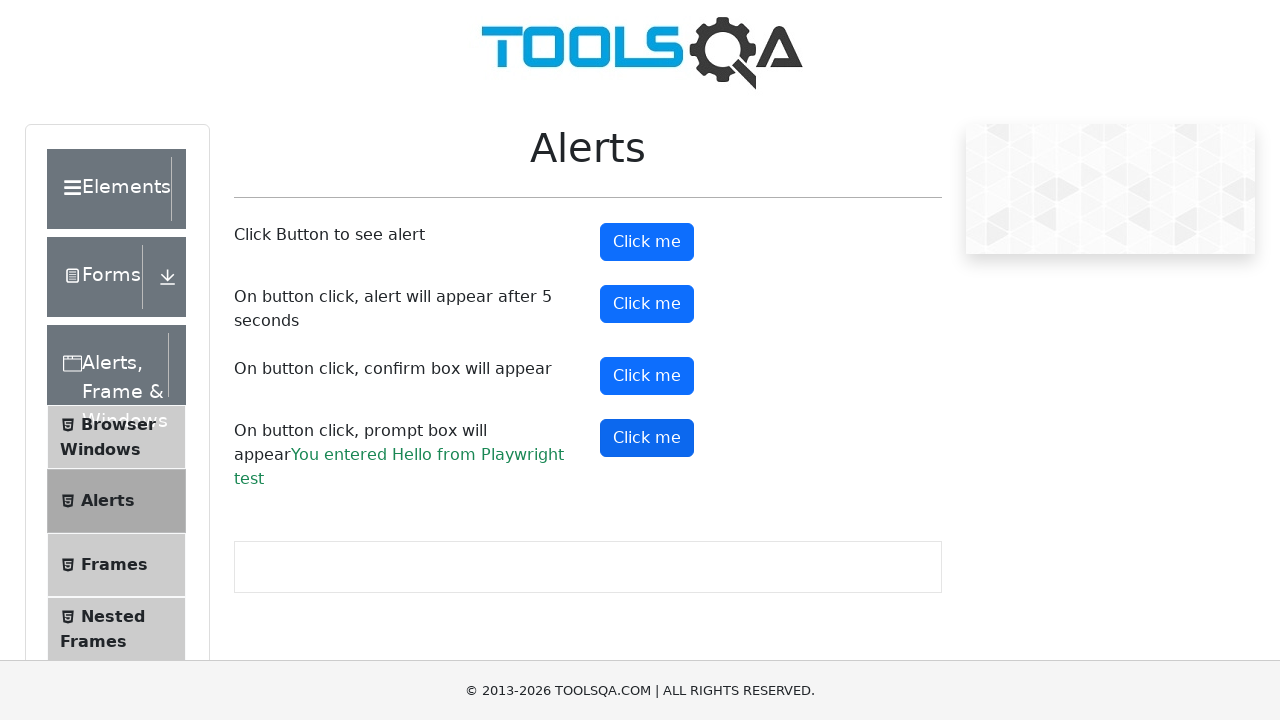

Waited 500ms for prompt dialog to be processed
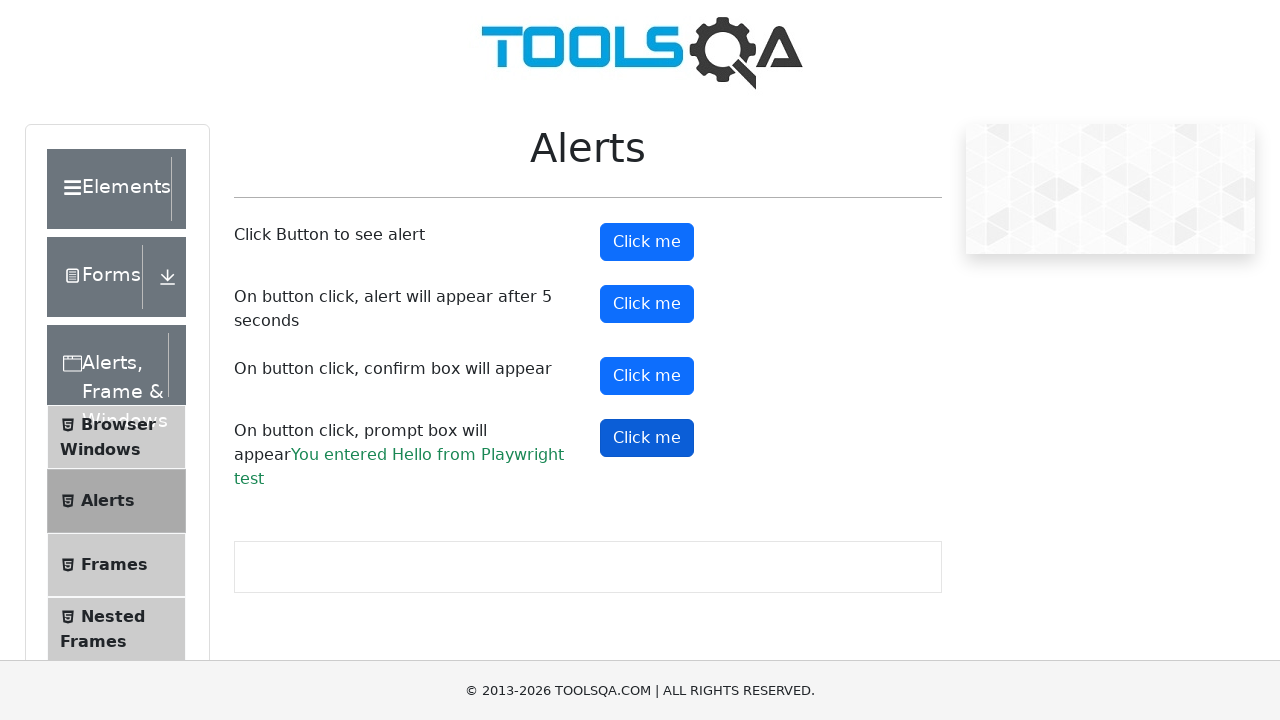

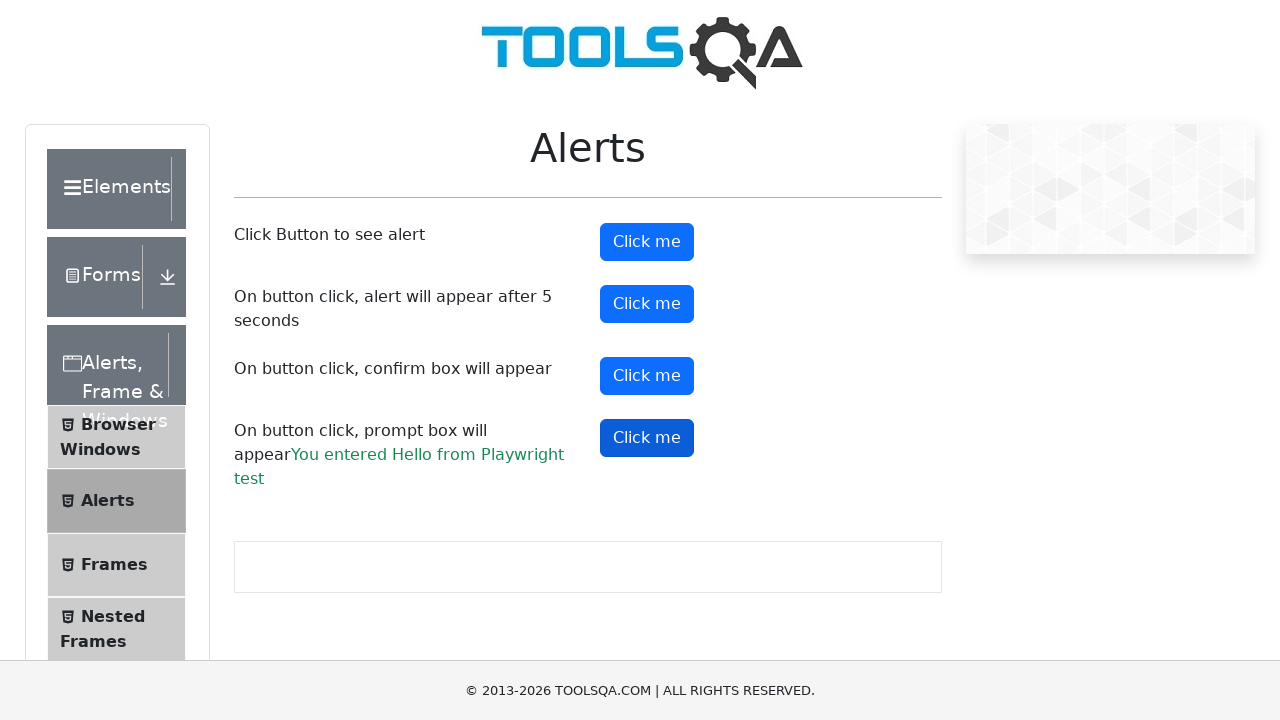